Tests auto-suggestive dropdown functionality by typing a partial search term and selecting a matching option from the dropdown suggestions

Starting URL: https://rahulshettyacademy.com/dropdownsPractise/

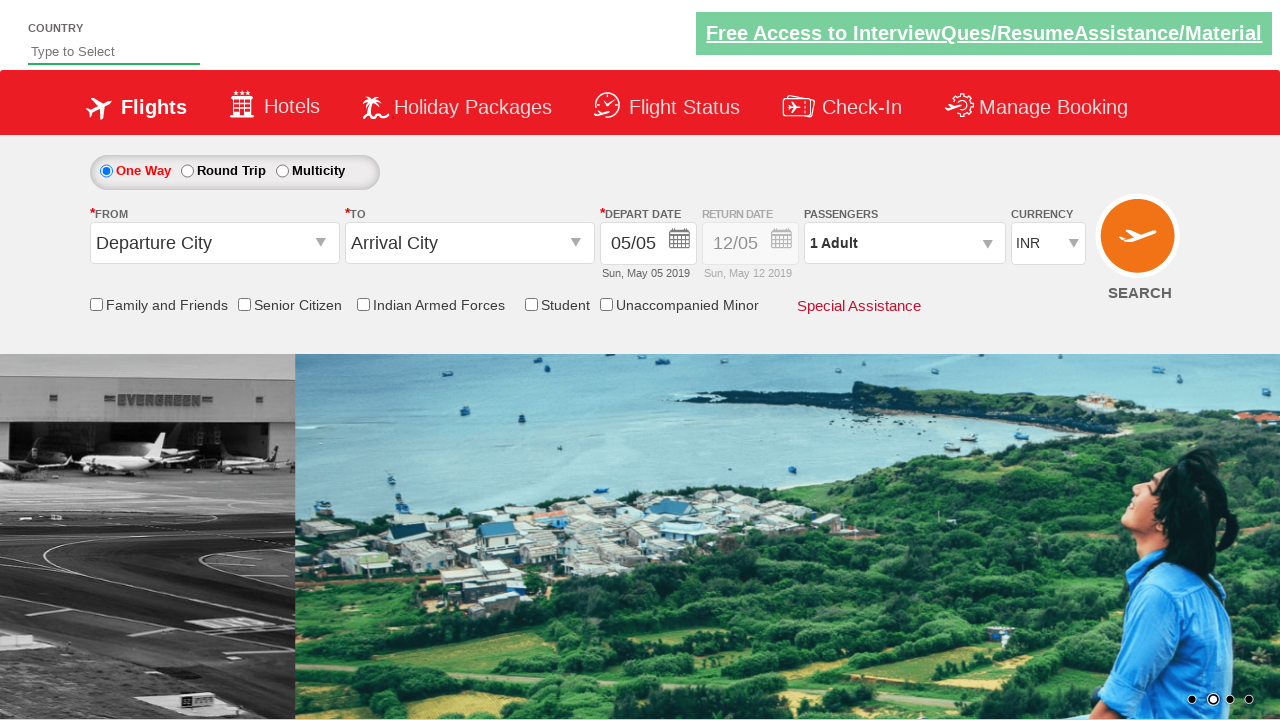

Typed 'ind' in auto-suggest input field to trigger dropdown suggestions on #autosuggest
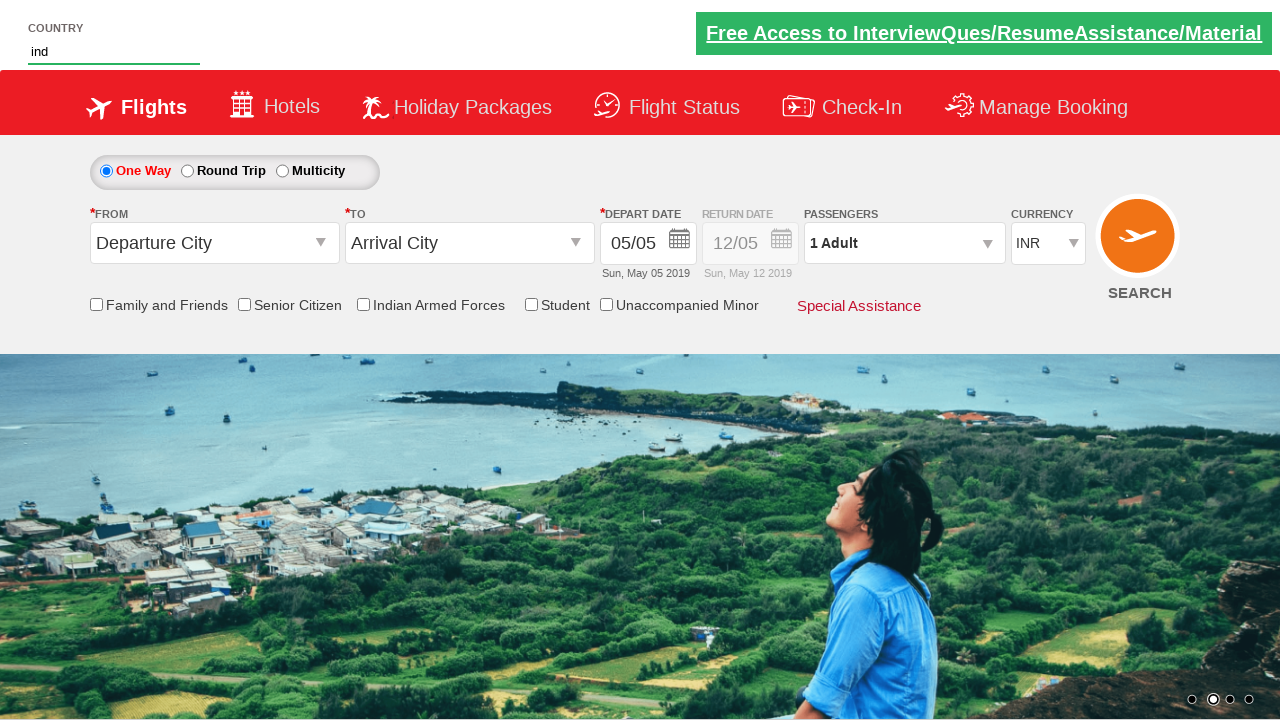

Auto-suggestive dropdown appeared with matching options
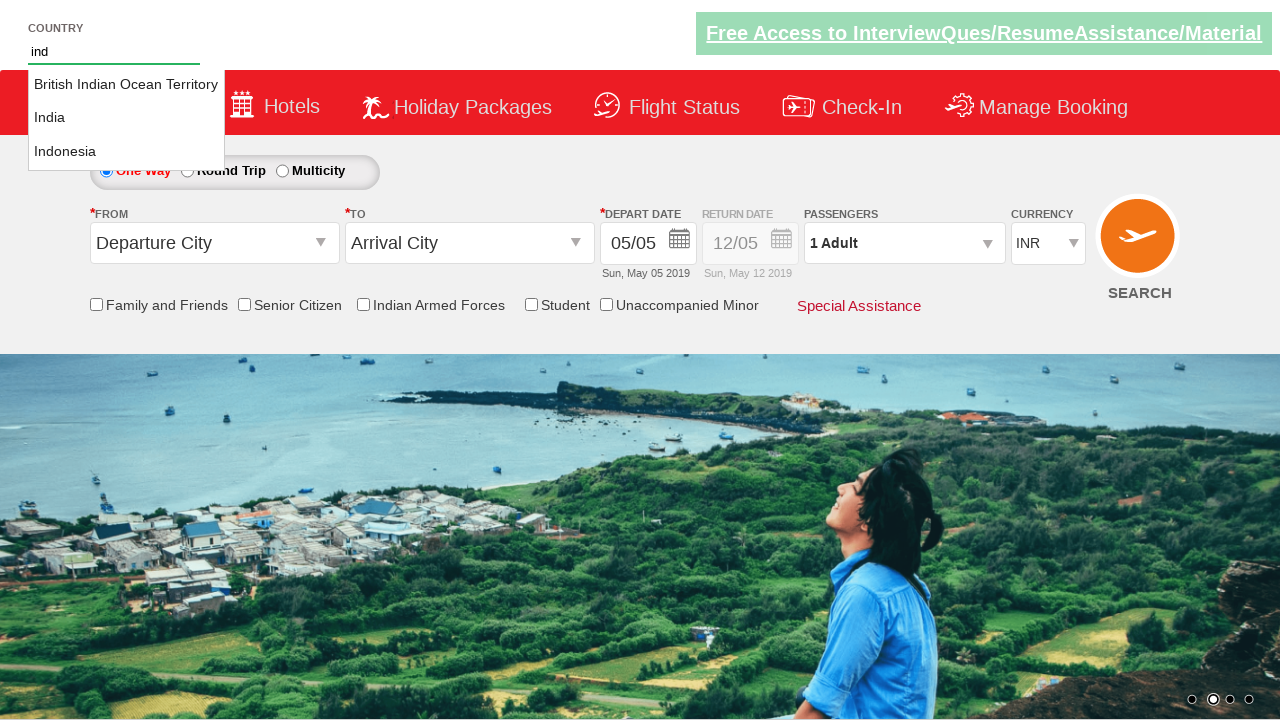

Located all dropdown suggestion options
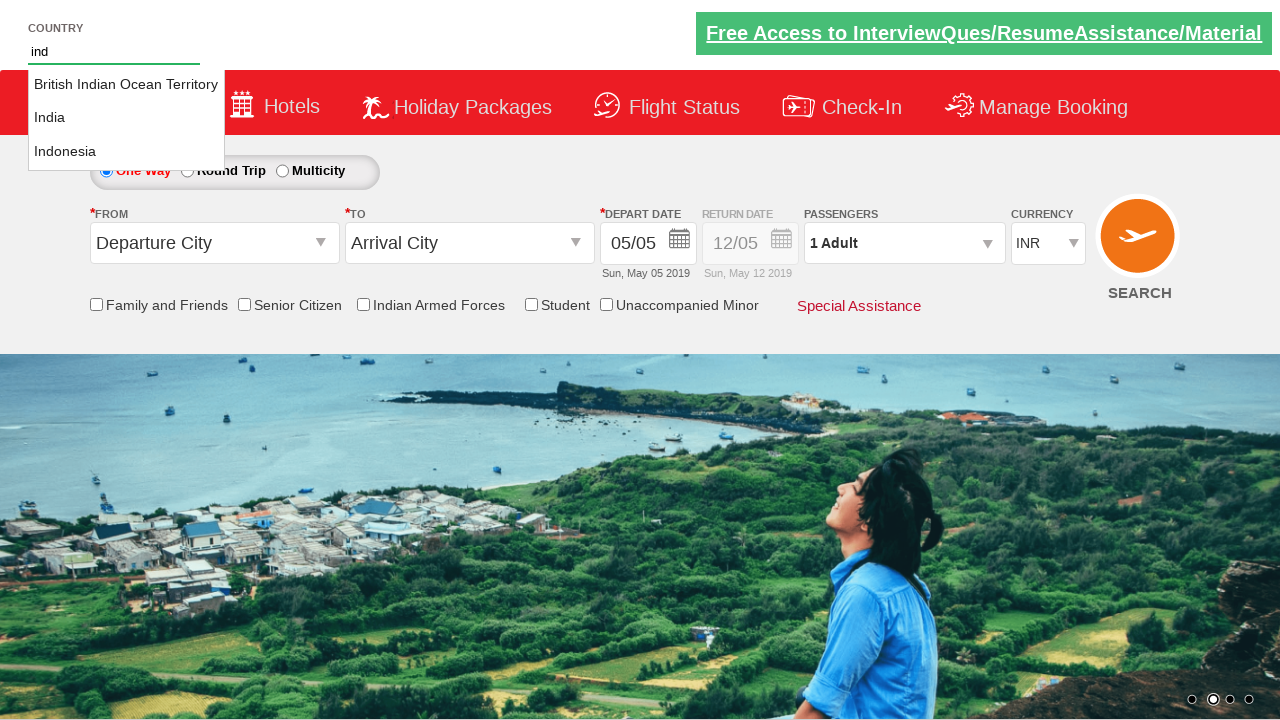

Found 3 suggestion options in dropdown
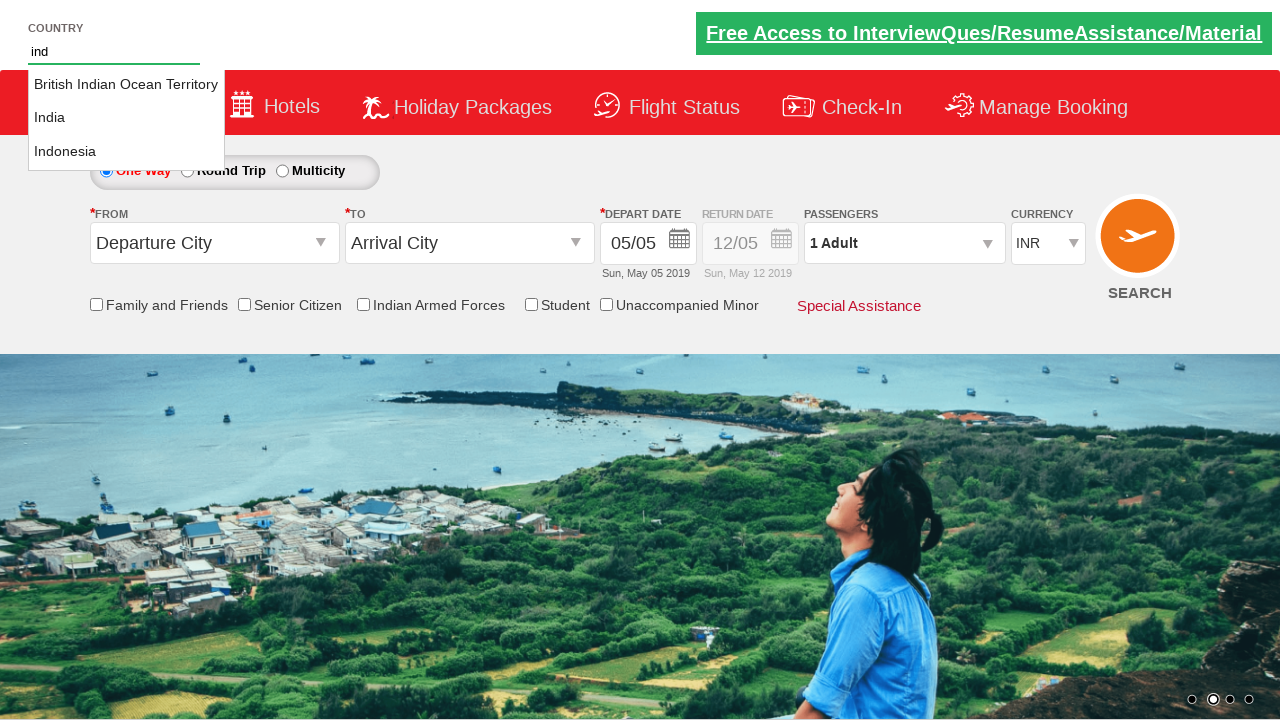

Selected 'India' option from auto-suggestive dropdown at (126, 118) on li.ui-menu-item a >> nth=1
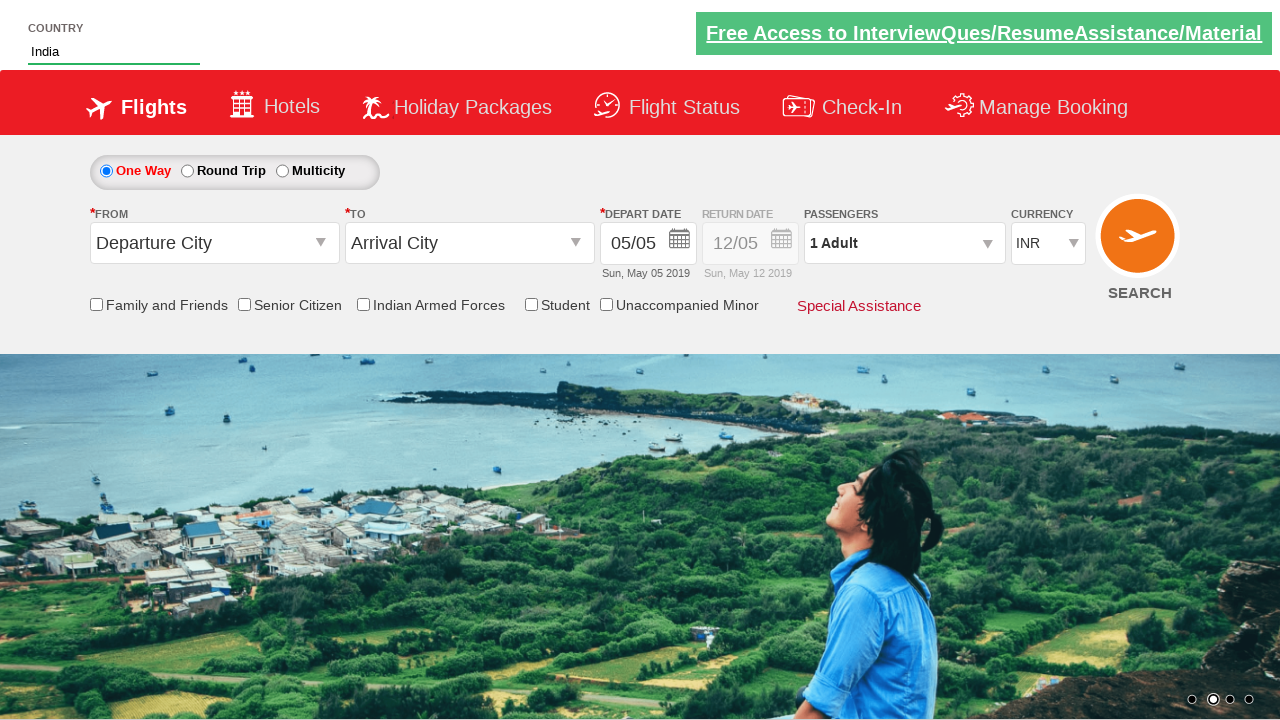

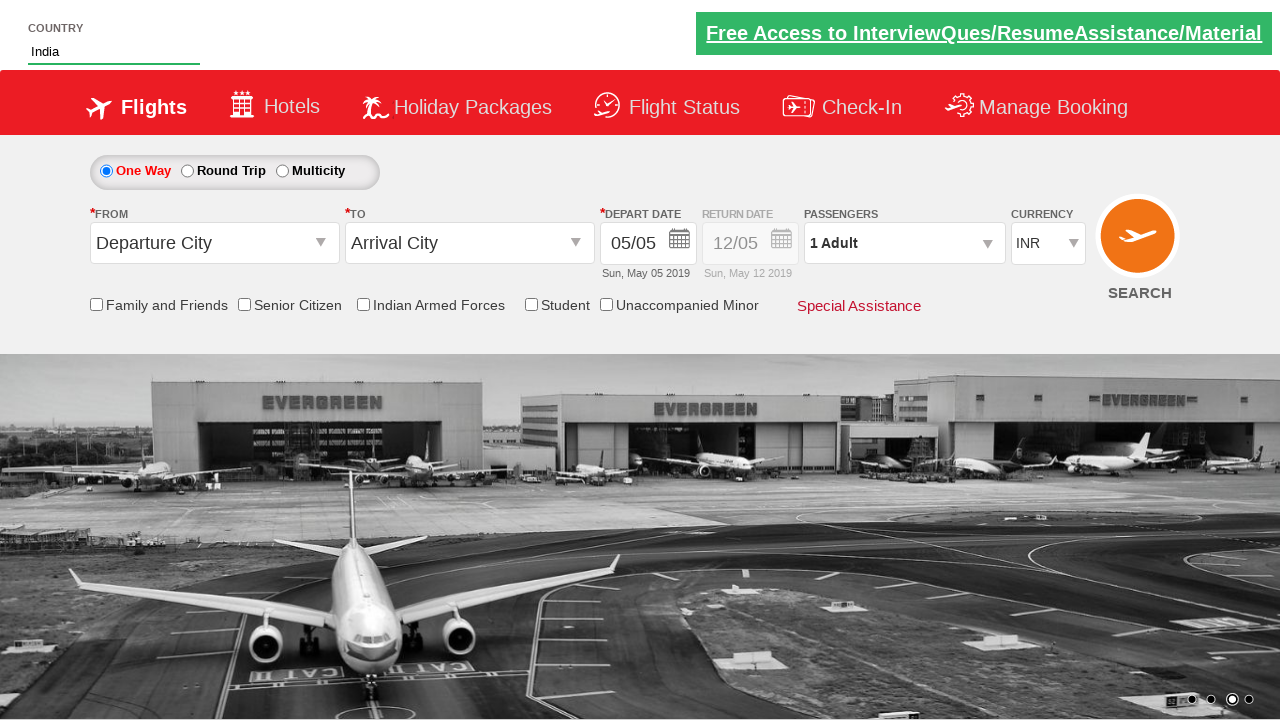